Tests a page with implicit wait by clicking a verify button and checking for a success message

Starting URL: http://suninjuly.github.io/wait1.html

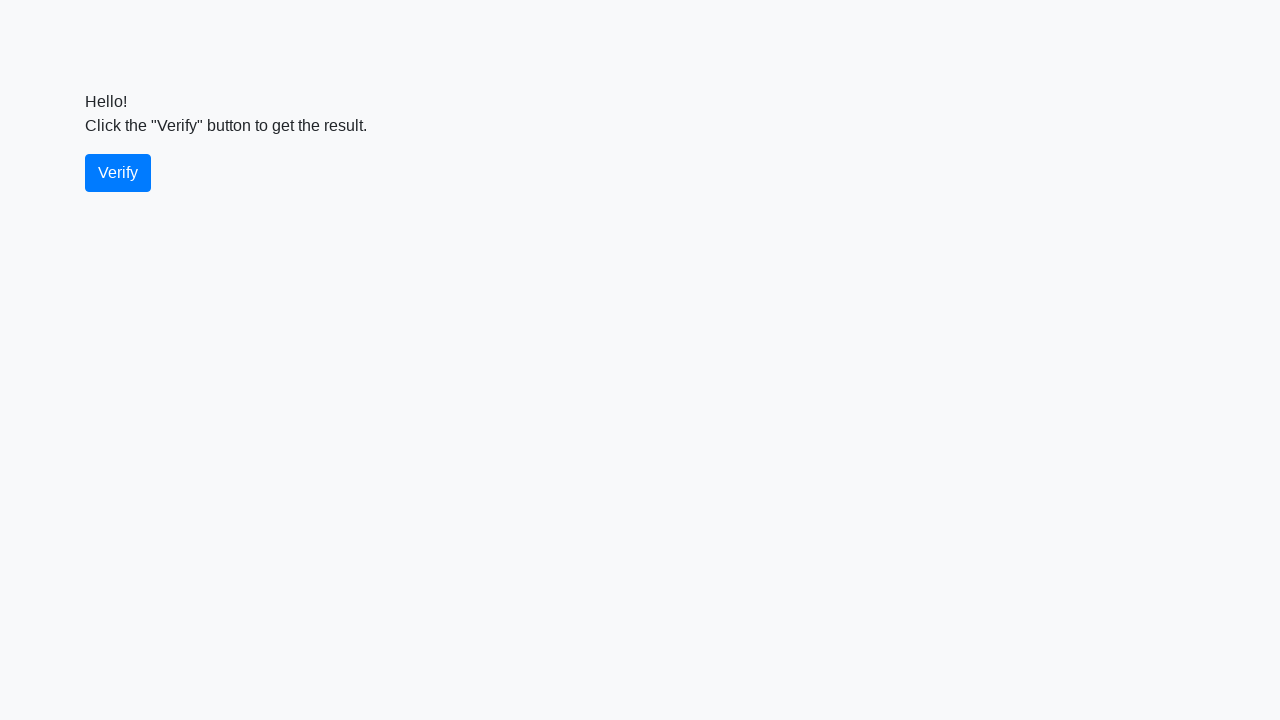

Navigated to wait1.html test page
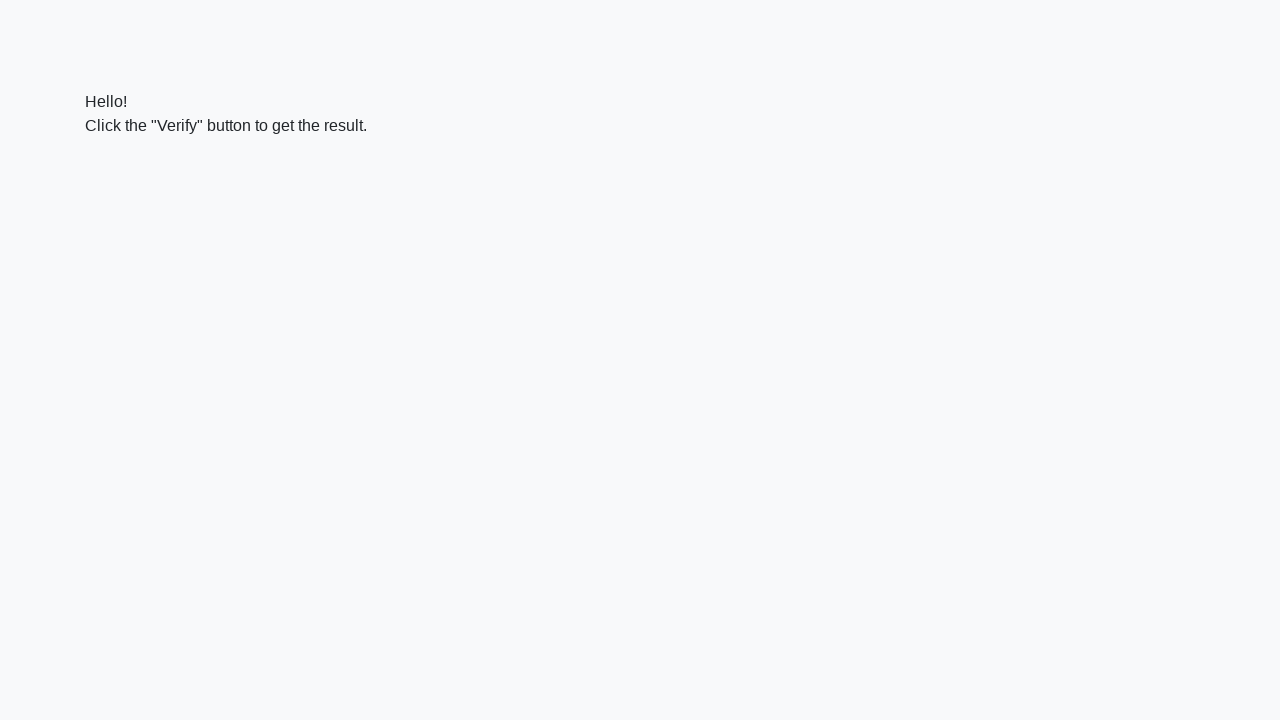

Clicked verify button at (118, 173) on #verify
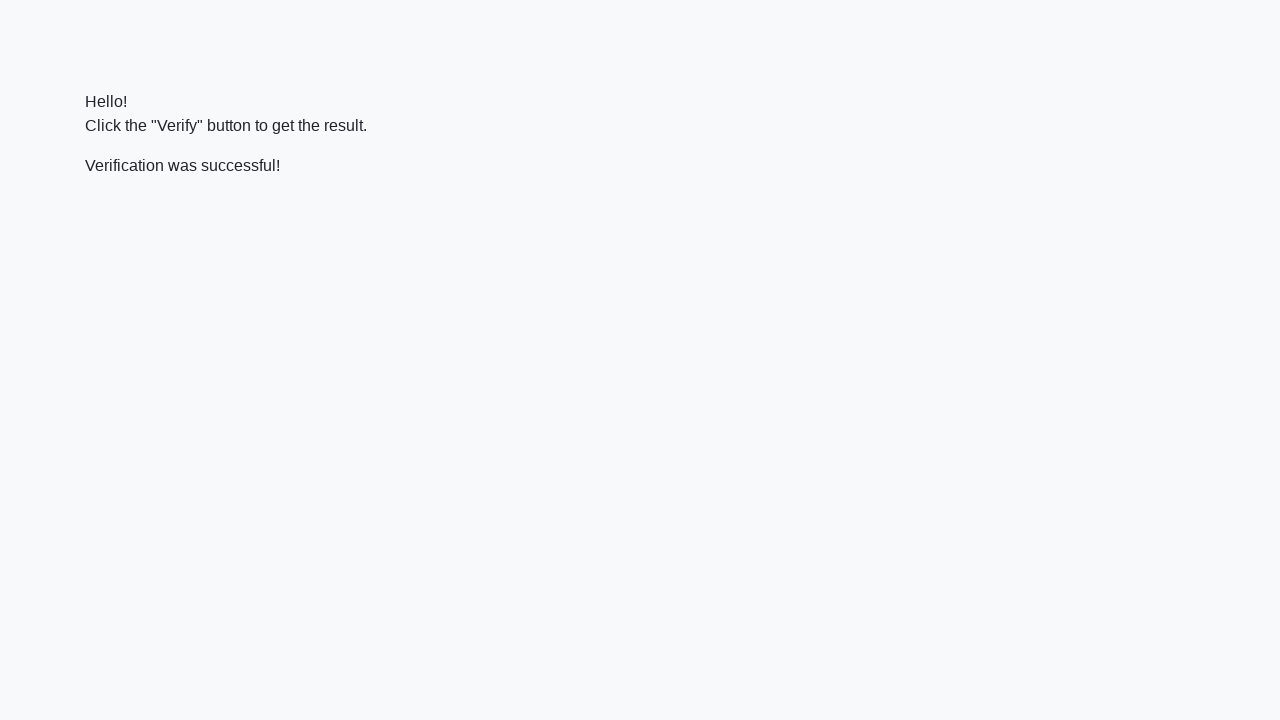

Located verify_message element
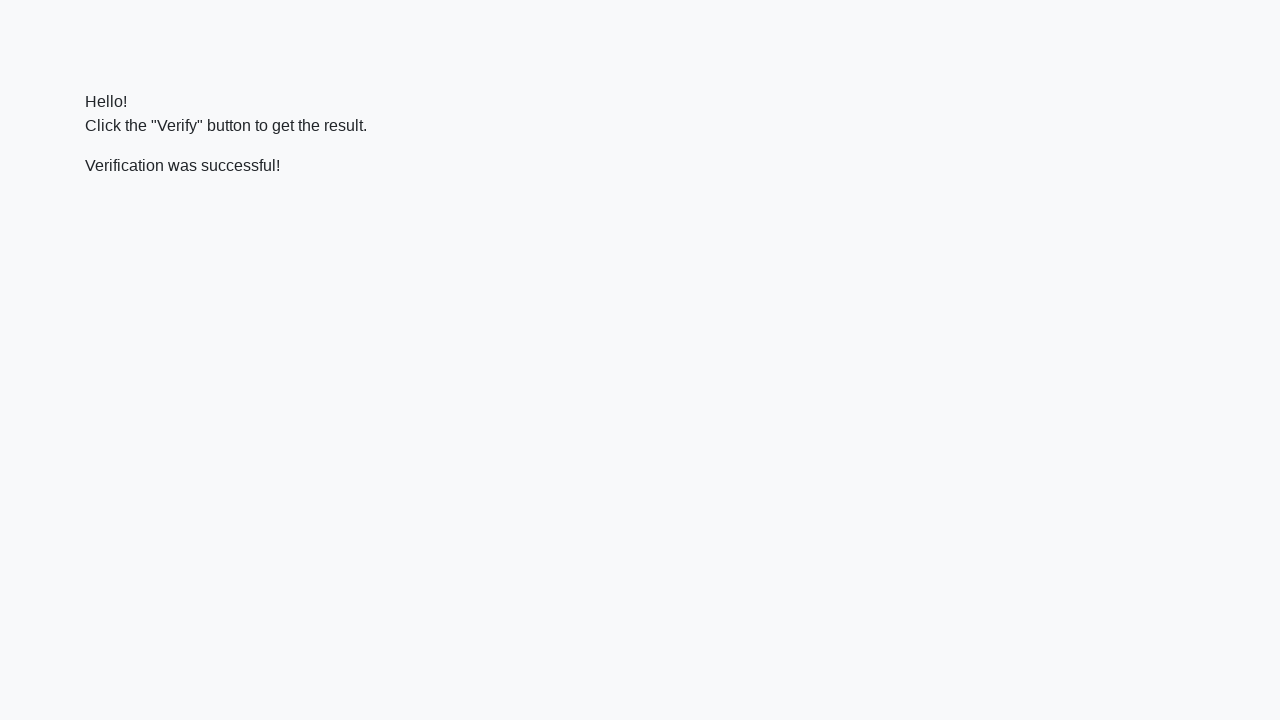

Success message appeared after implicit wait
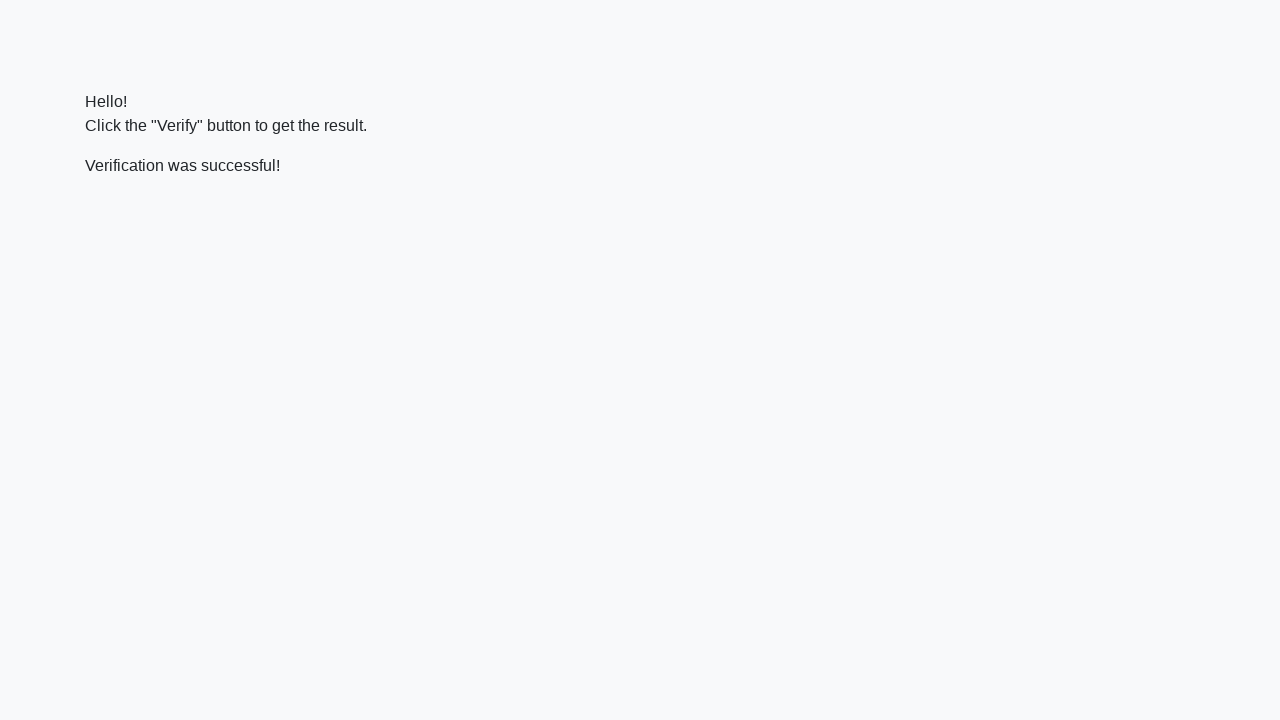

Verified success message contains 'successful'
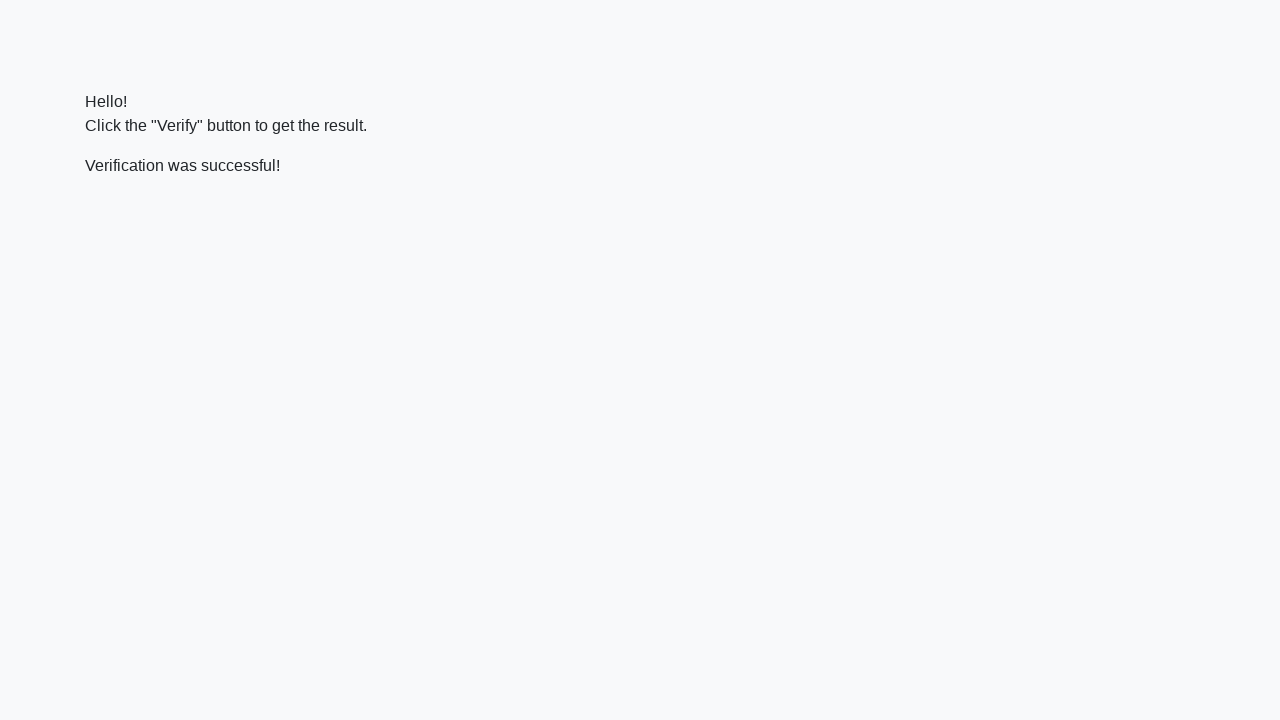

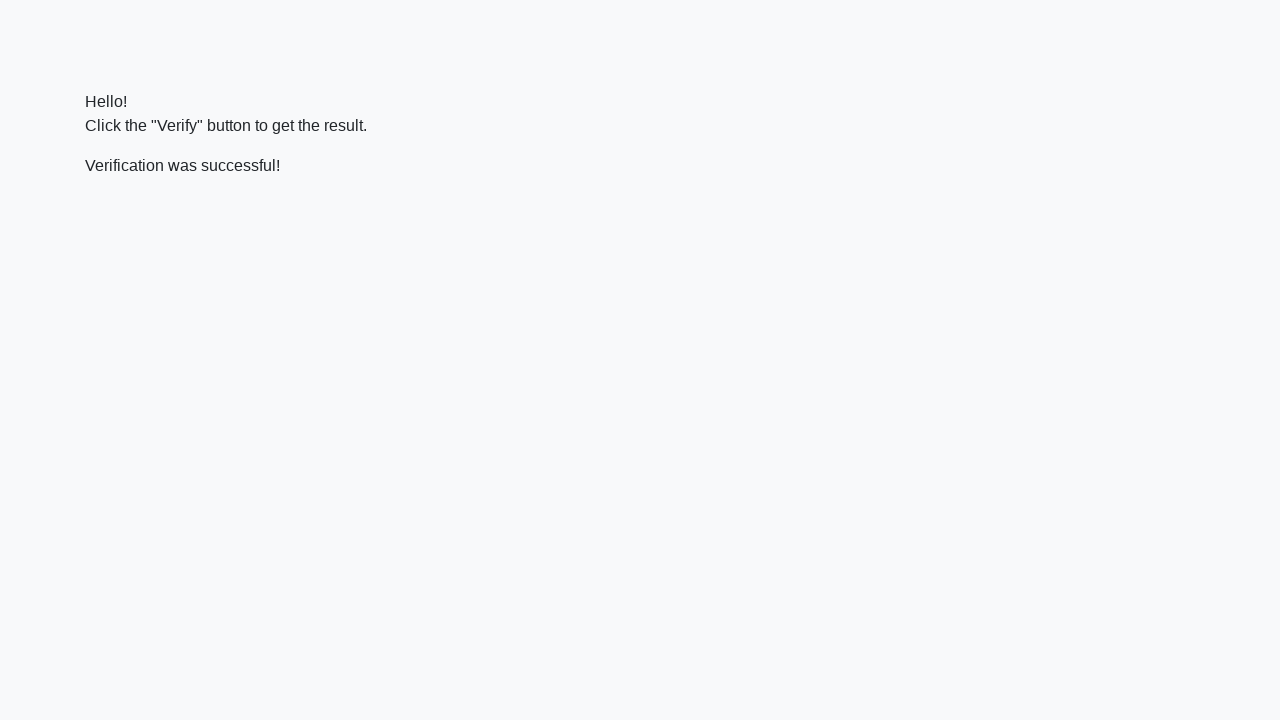